Navigates to a practice page and verifies that employee data table is displayed by locating employee name elements

Starting URL: https://selectorshub.com/xpath-practice-page/

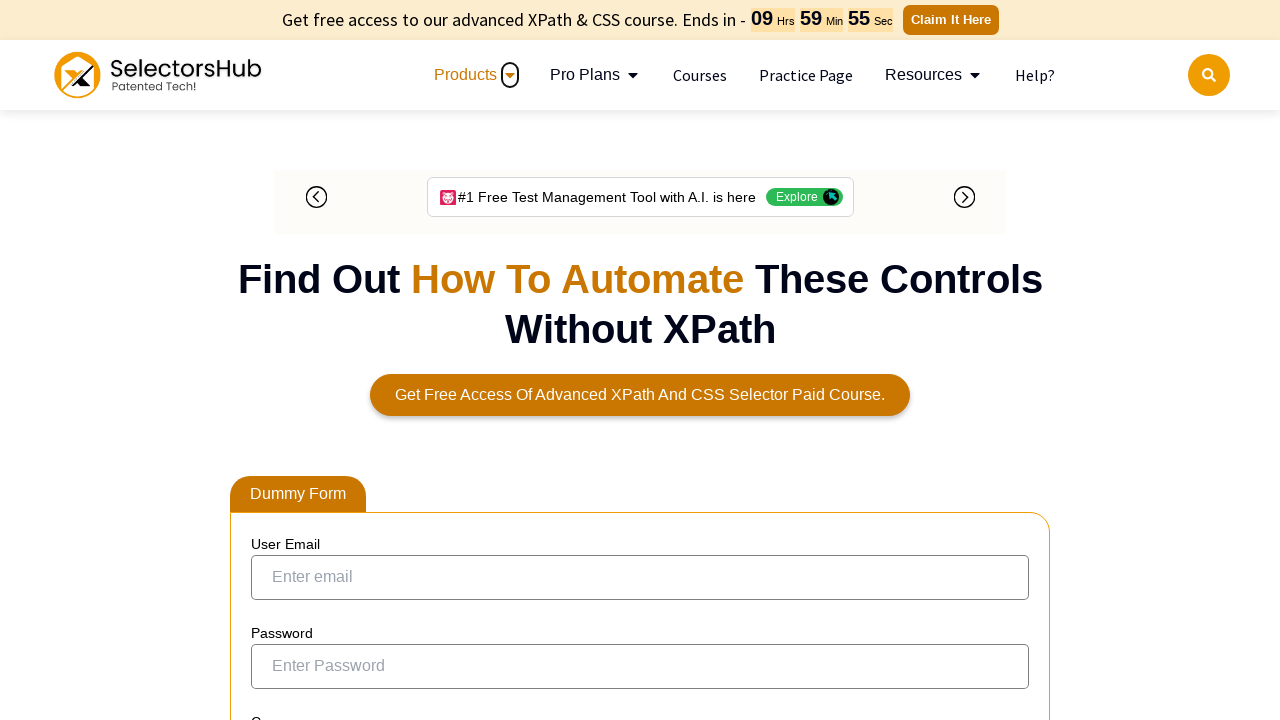

Navigated to XPath practice page
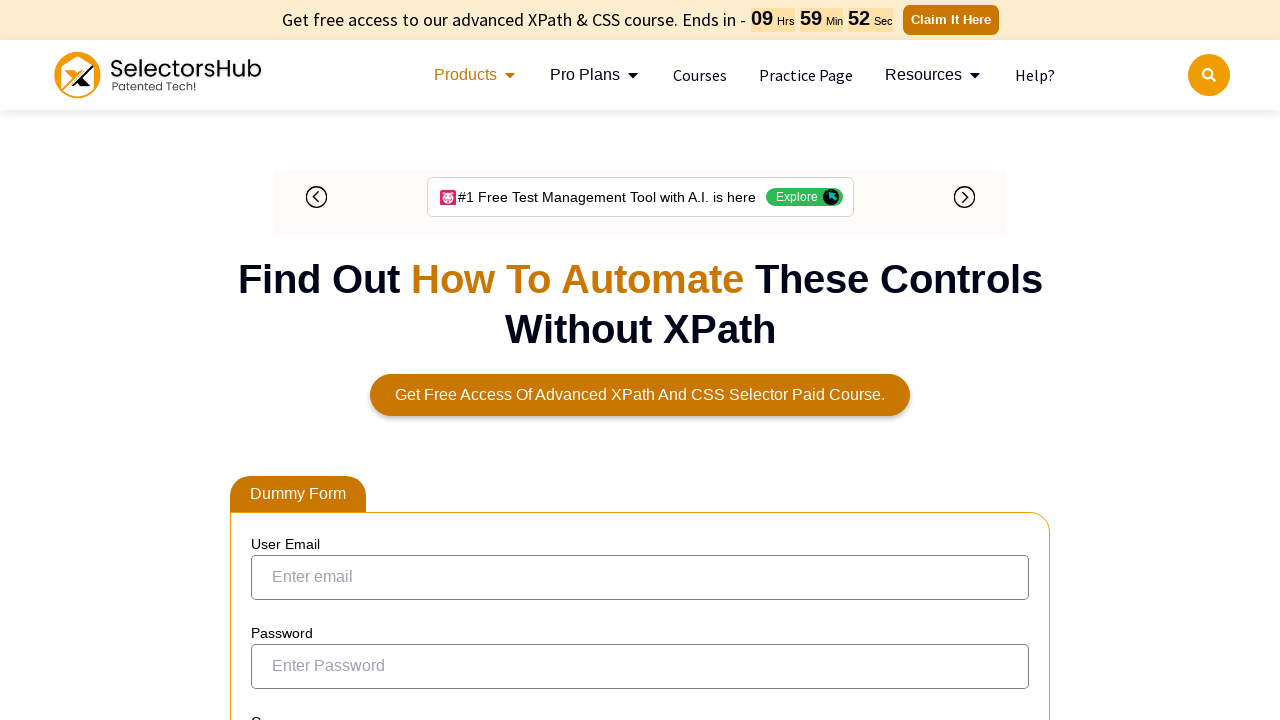

Employee data table loaded
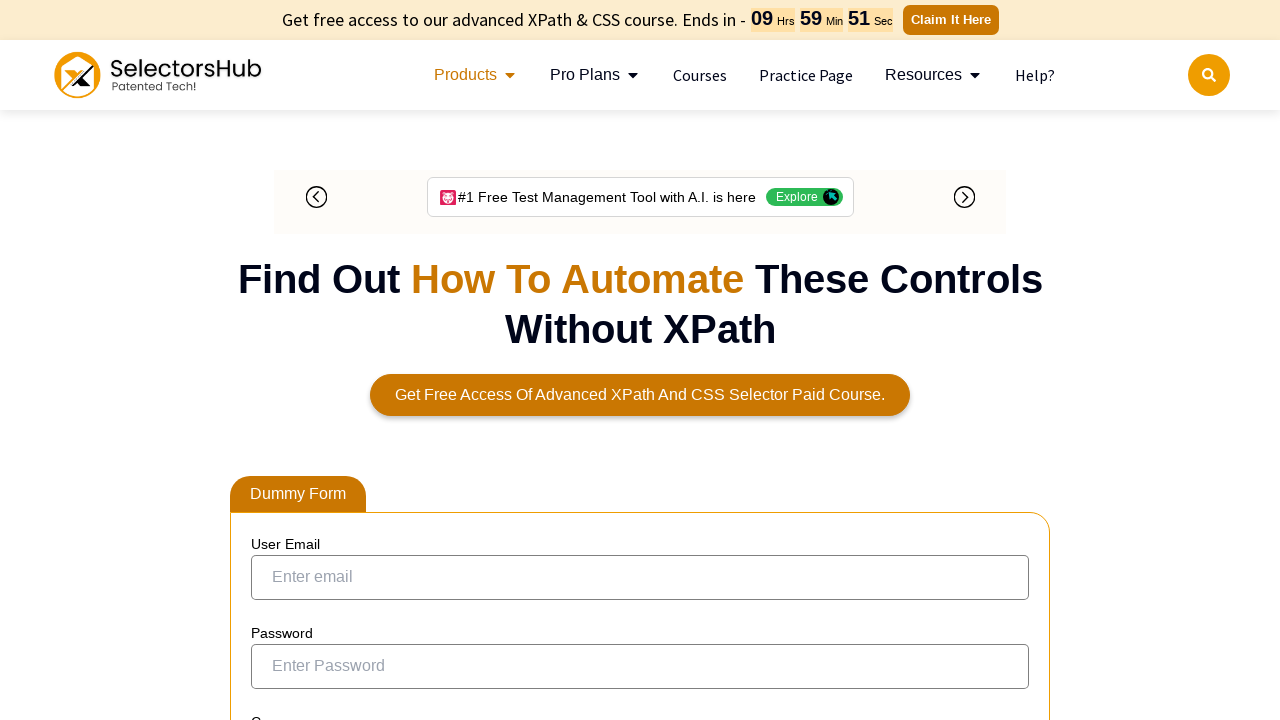

Employee name elements are present in the data table
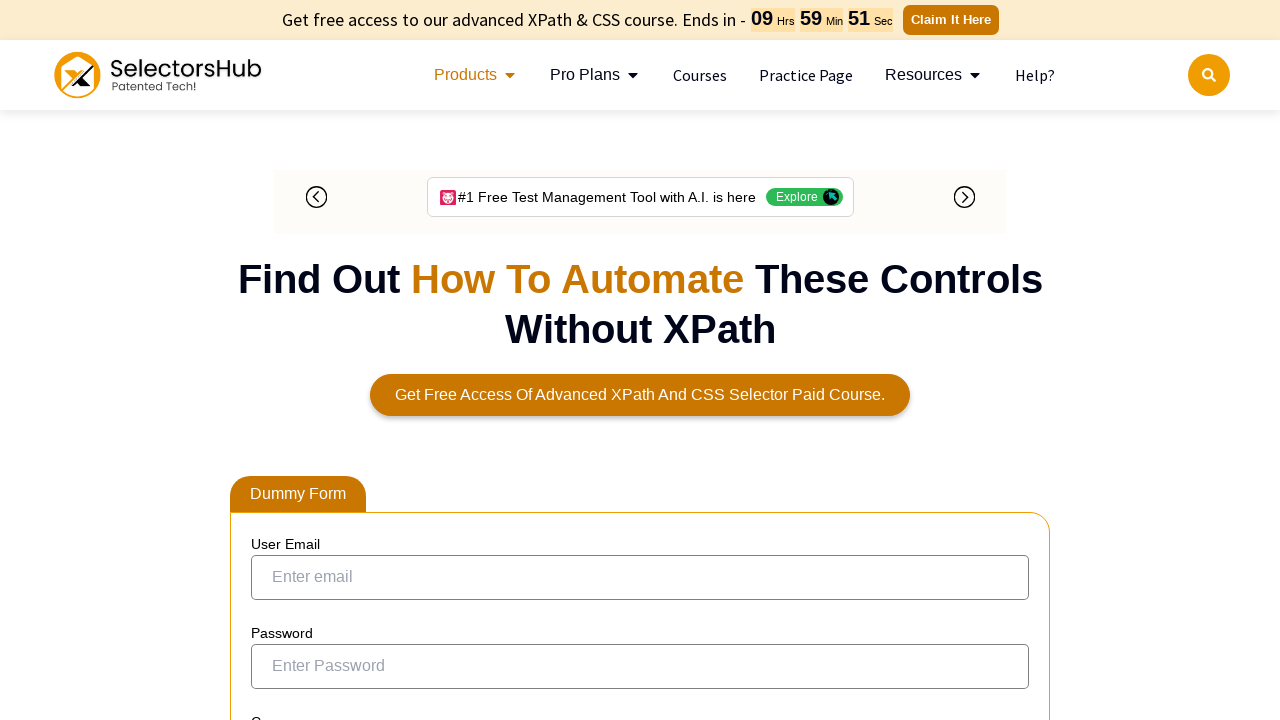

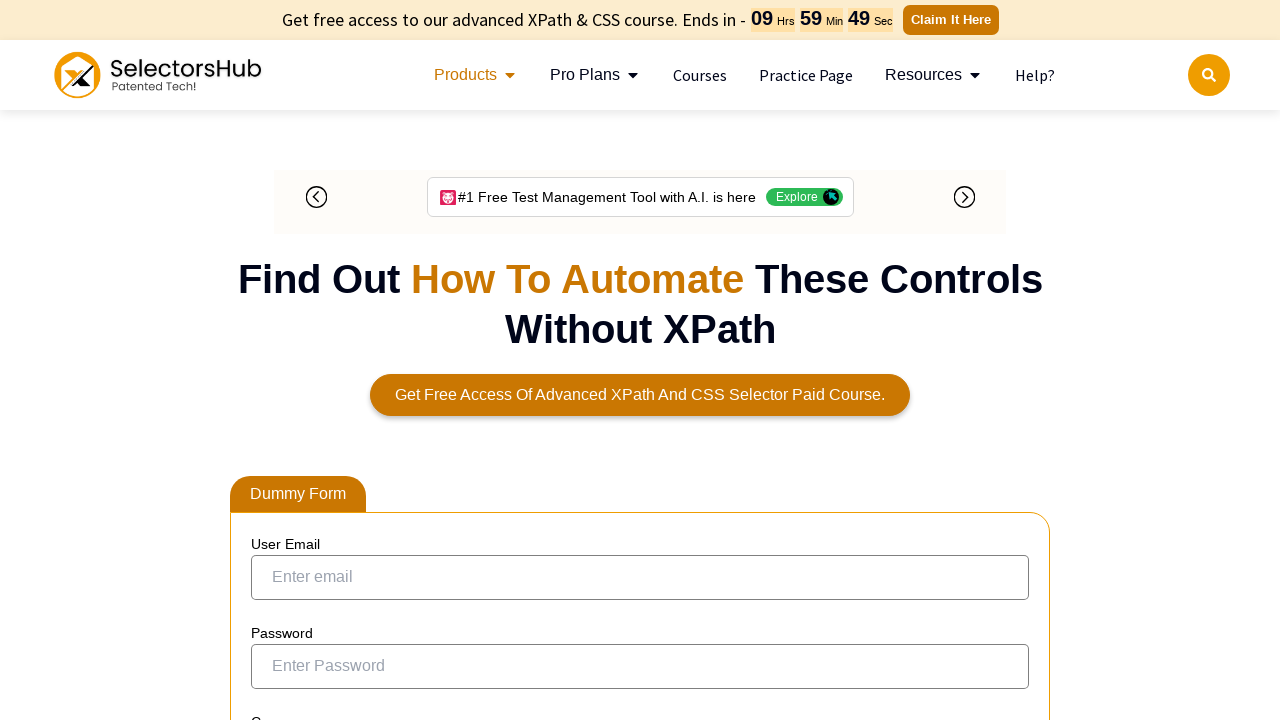